Tests navigation on the Demoblaze e-commerce site by clicking on the Monitors category link and then clicking the home navigation link

Starting URL: https://demoblaze.com/index.html#

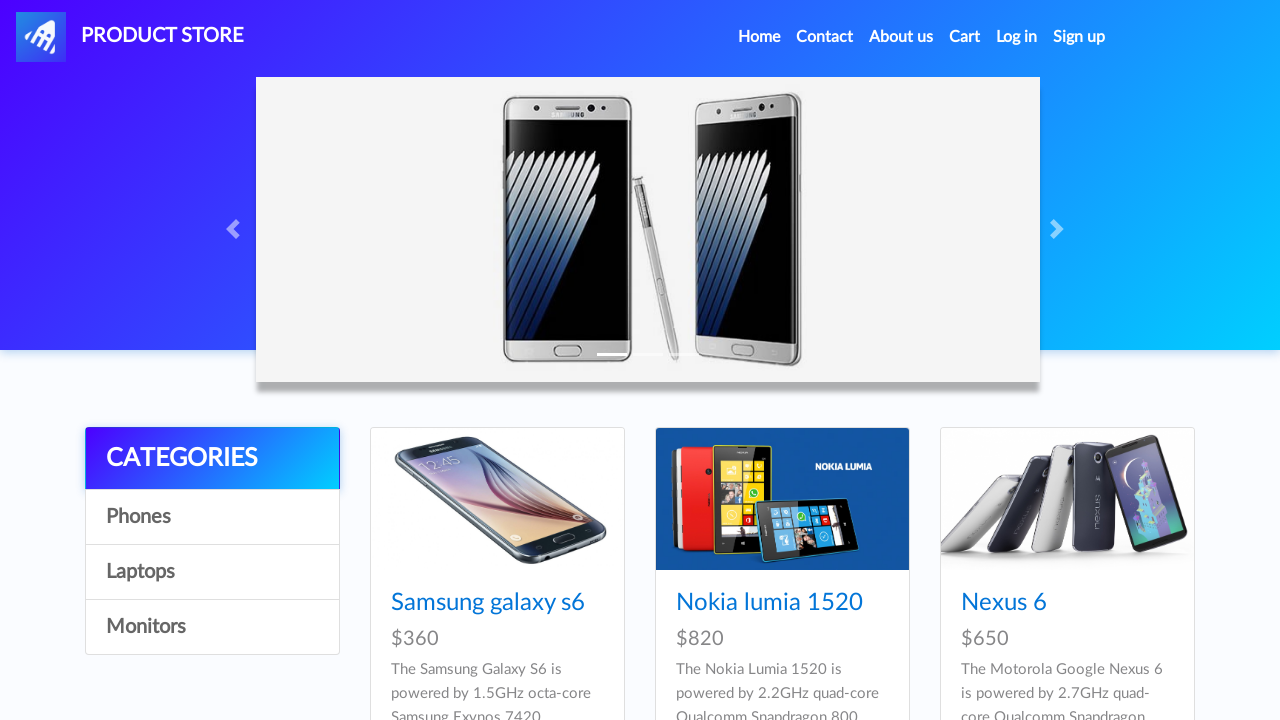

Clicked on Monitors category link at (212, 627) on text=Monitors
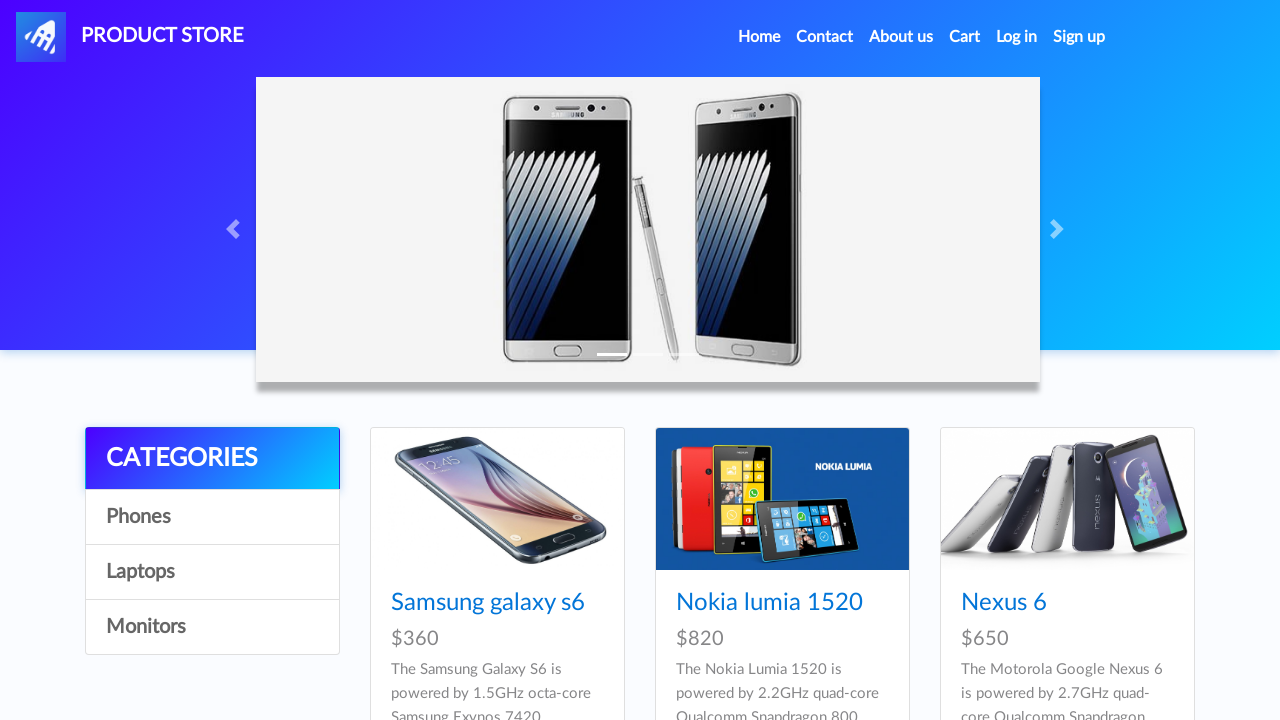

Clicked on home navigation link at (130, 37) on #nava
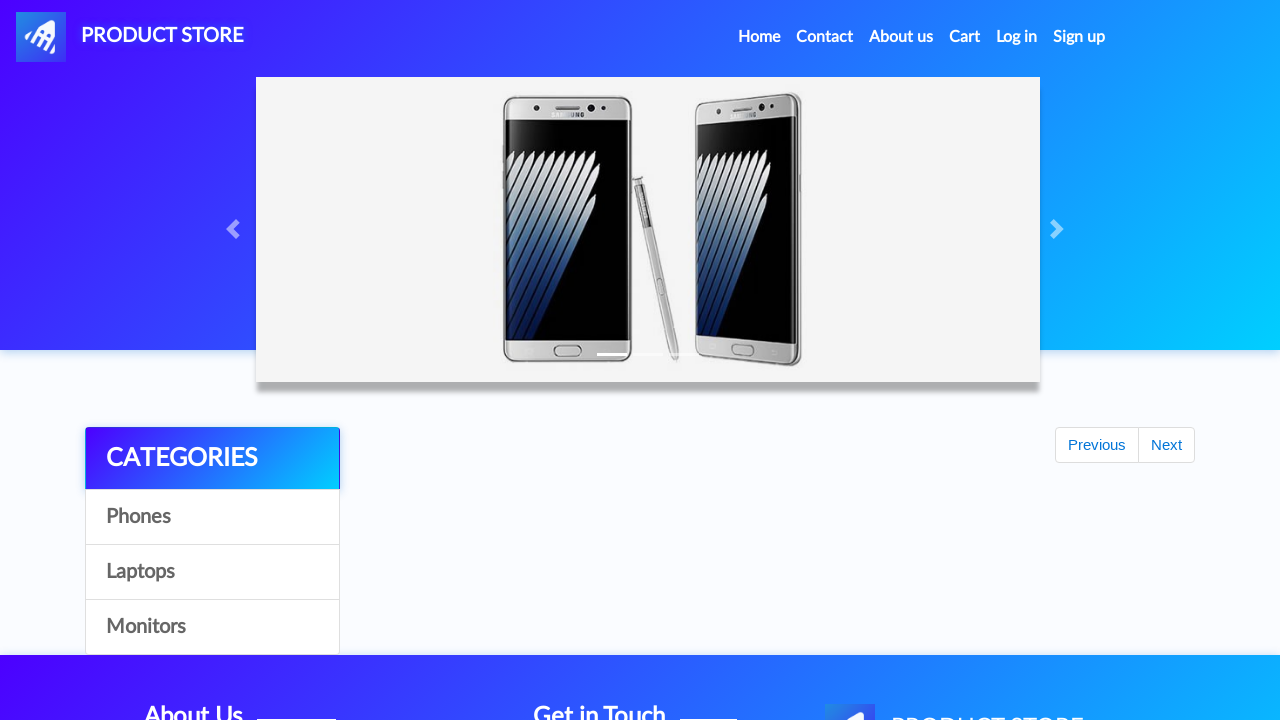

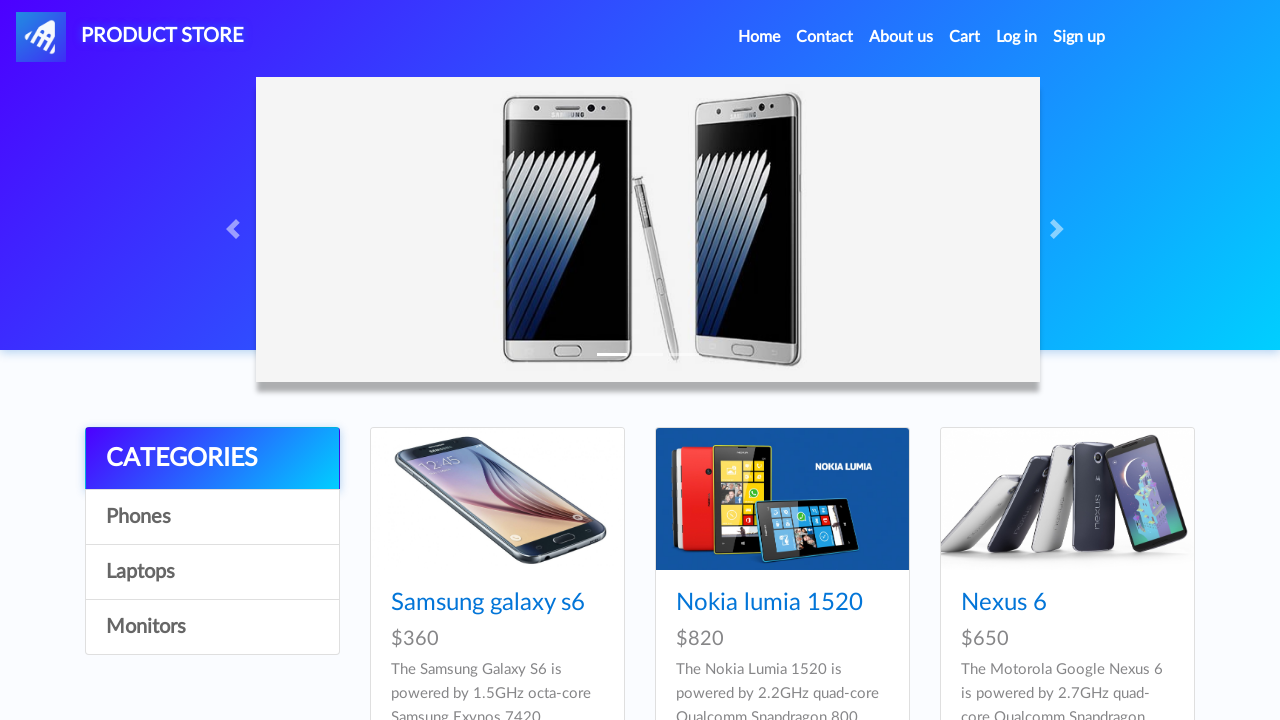